Launches browser and navigates to the KTM India website, verifying that the page loads successfully.

Starting URL: https://www.ktmindia.com/

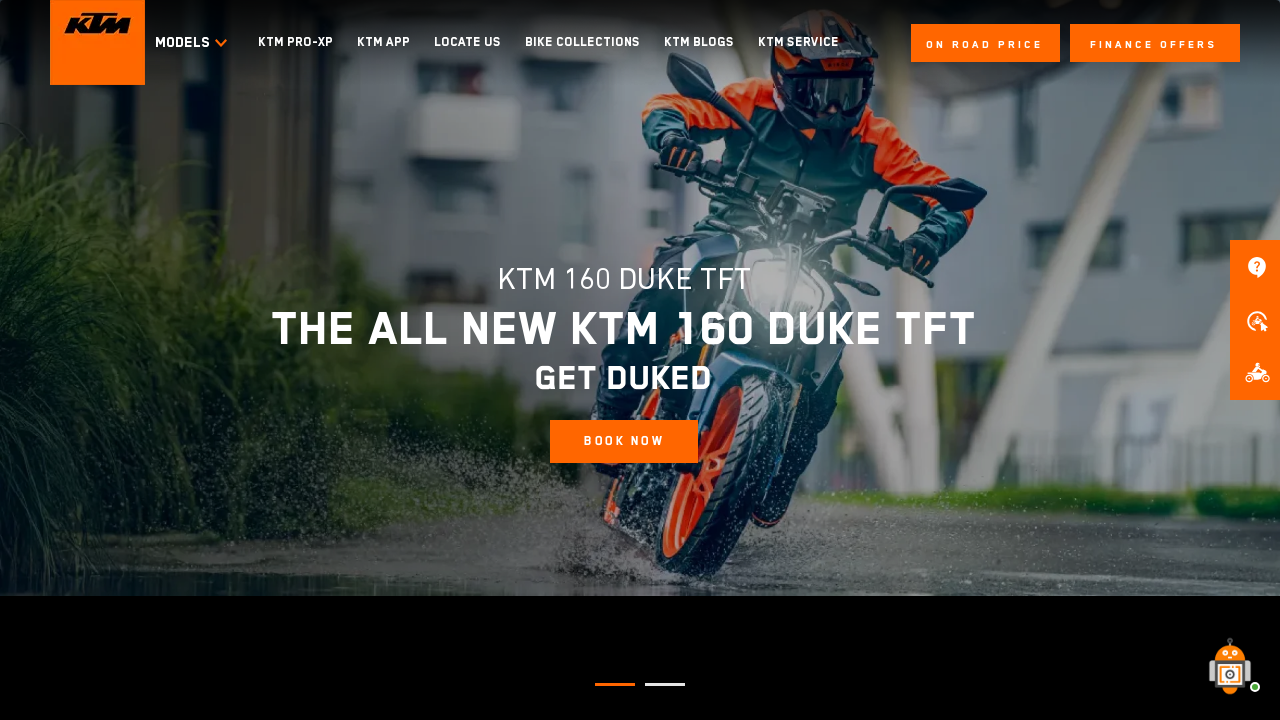

Waited for page DOM content to load
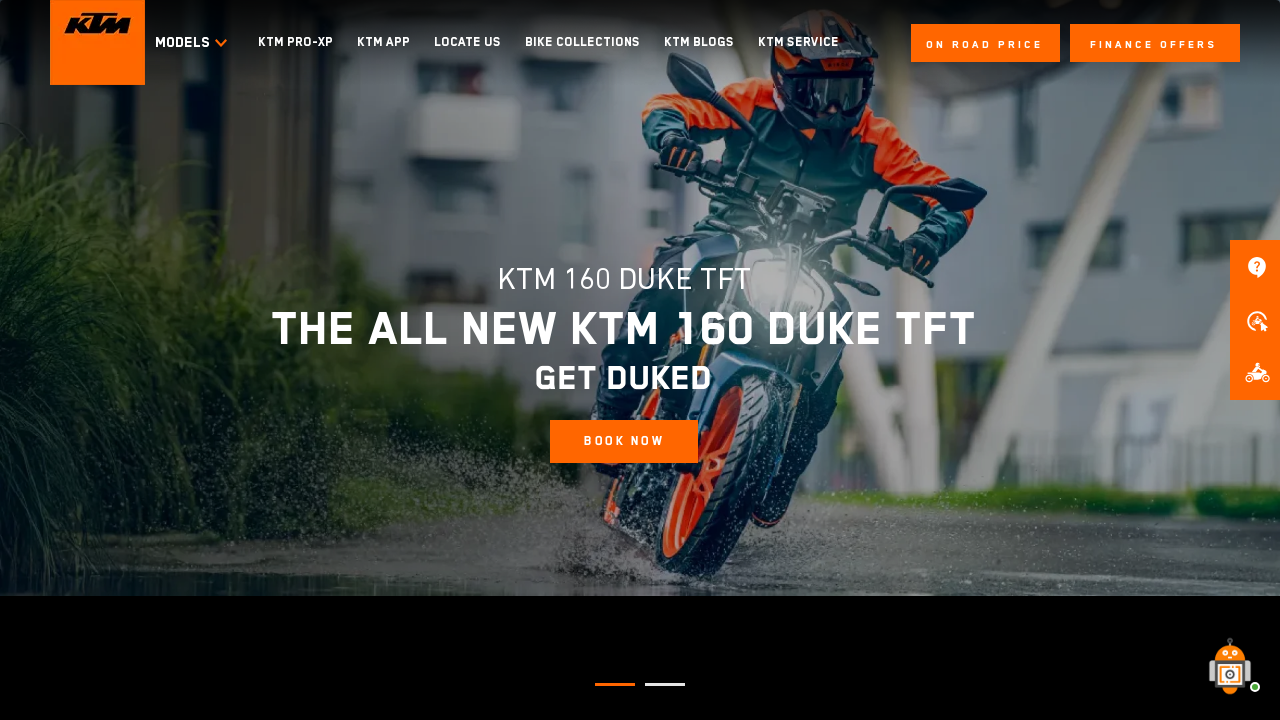

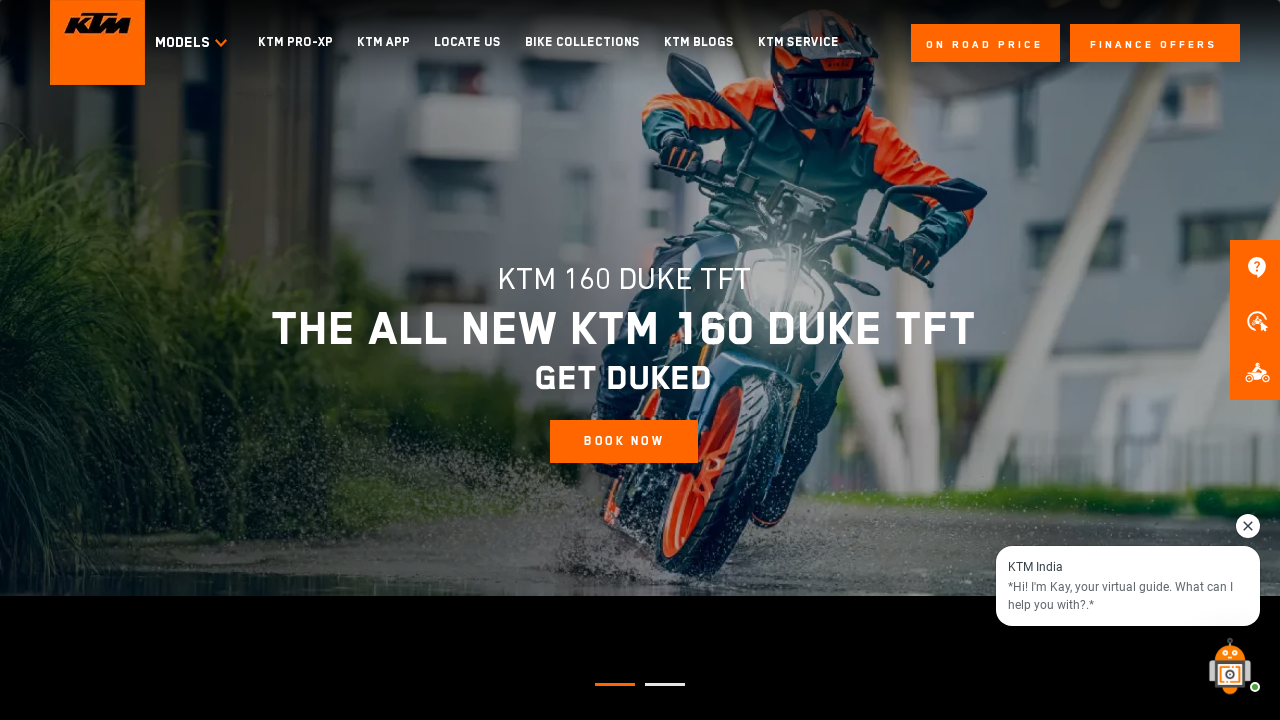